Tests link navigation by clicking a link with mathematically calculated text, then fills out a form with personal information (first name, last name, city, country) and submits it.

Starting URL: http://suninjuly.github.io/find_link_text

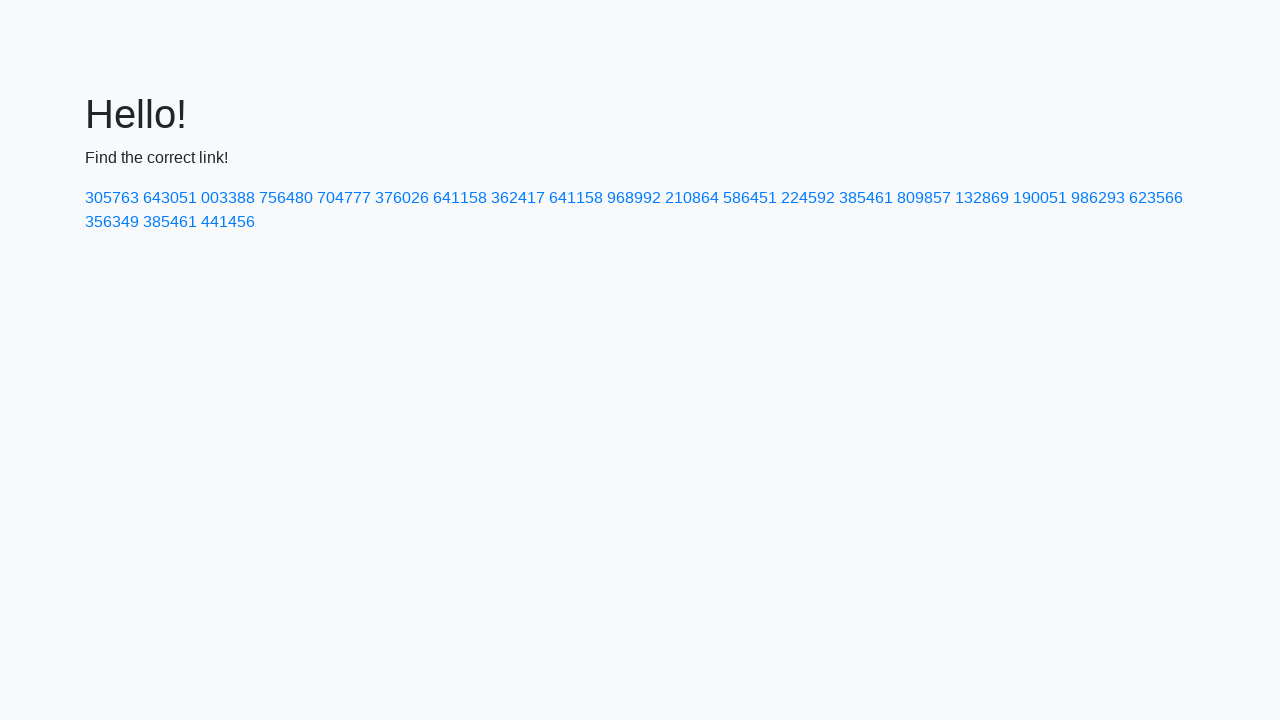

Clicked link with mathematically calculated text '224592' (ceil(π^e * 10000)) at (808, 198) on a:text('224592')
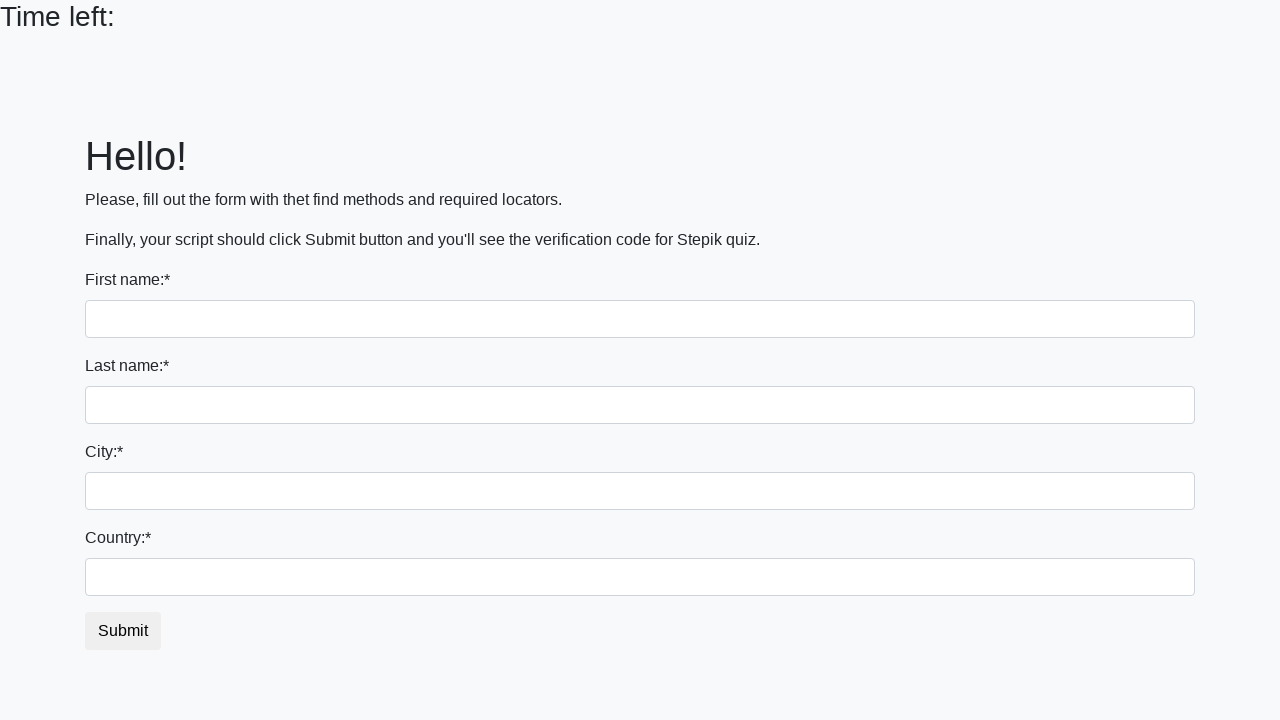

Filled first name field with 'Ivan' on input >> nth=0
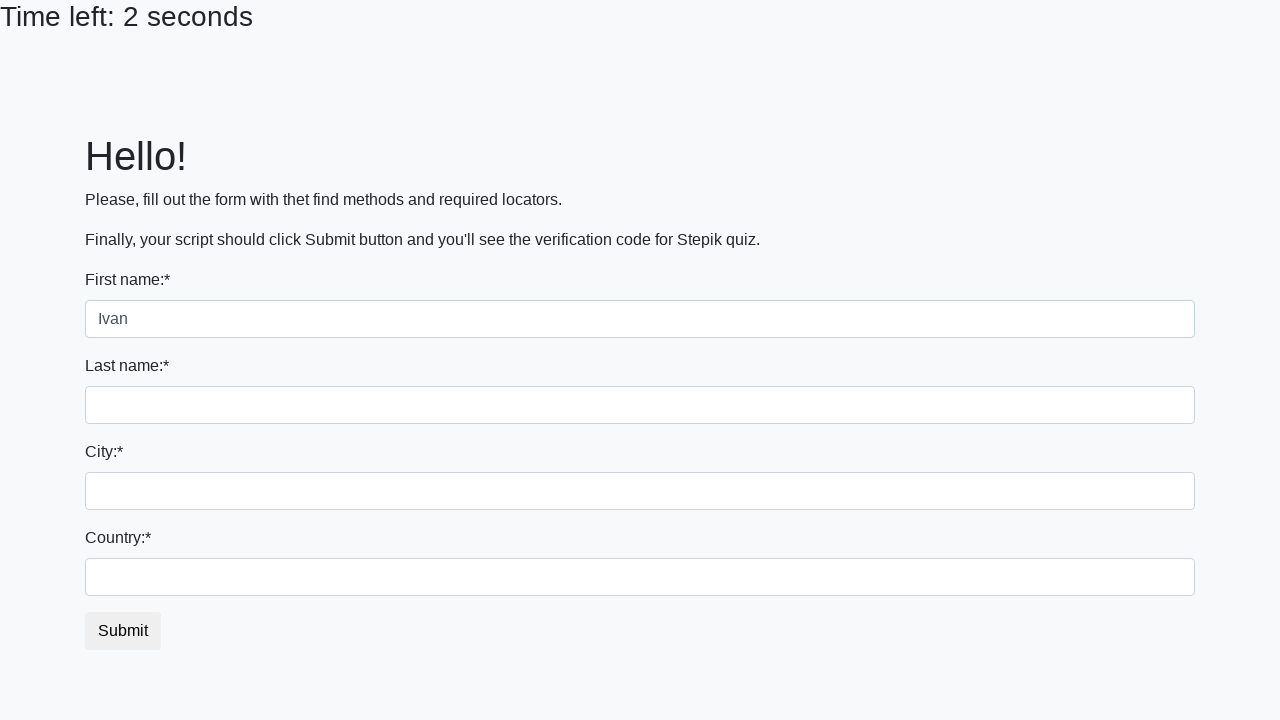

Filled last name field with 'Petrov' on input[name='last_name']
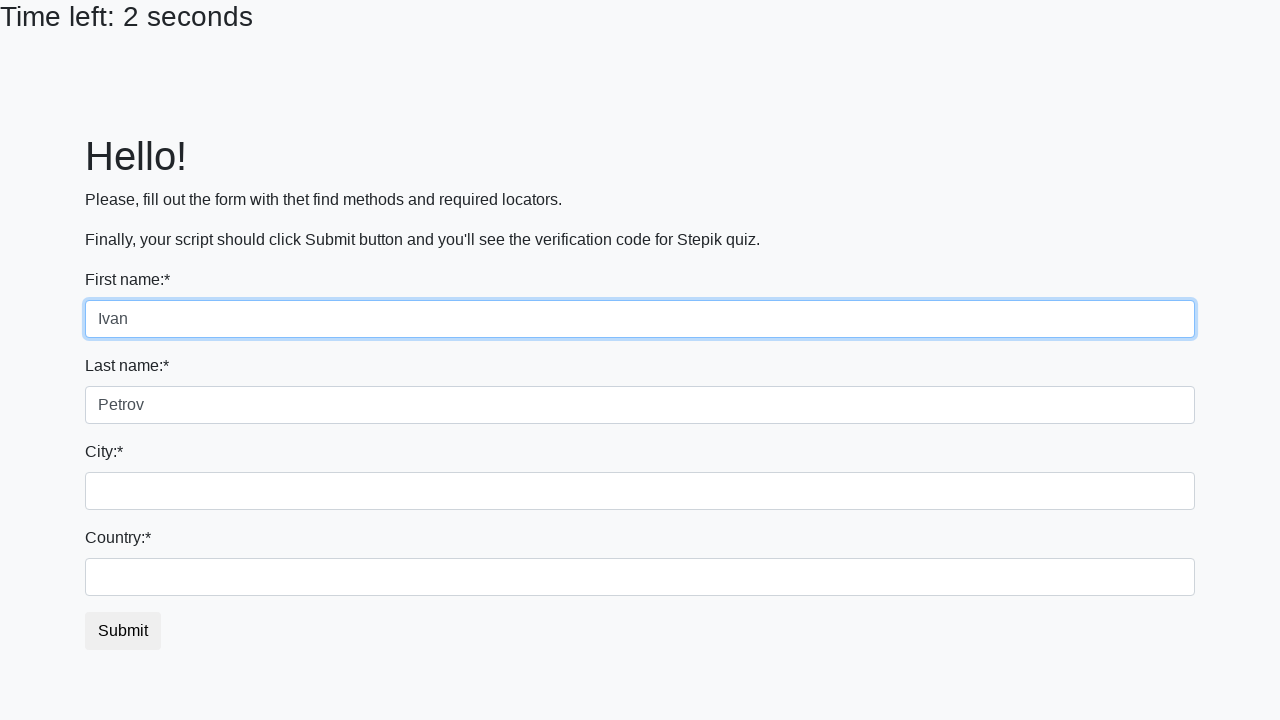

Filled city field with 'Smolensk' on .form-control.city
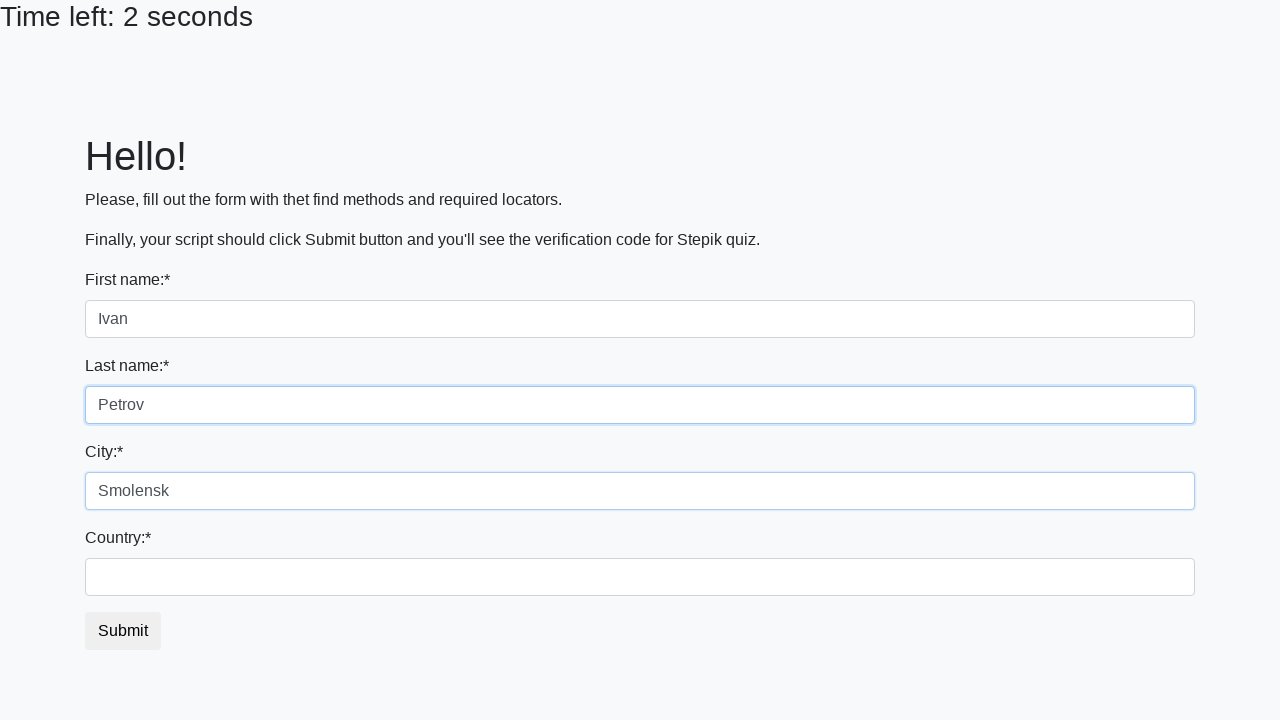

Filled country field with 'Russia' on #country
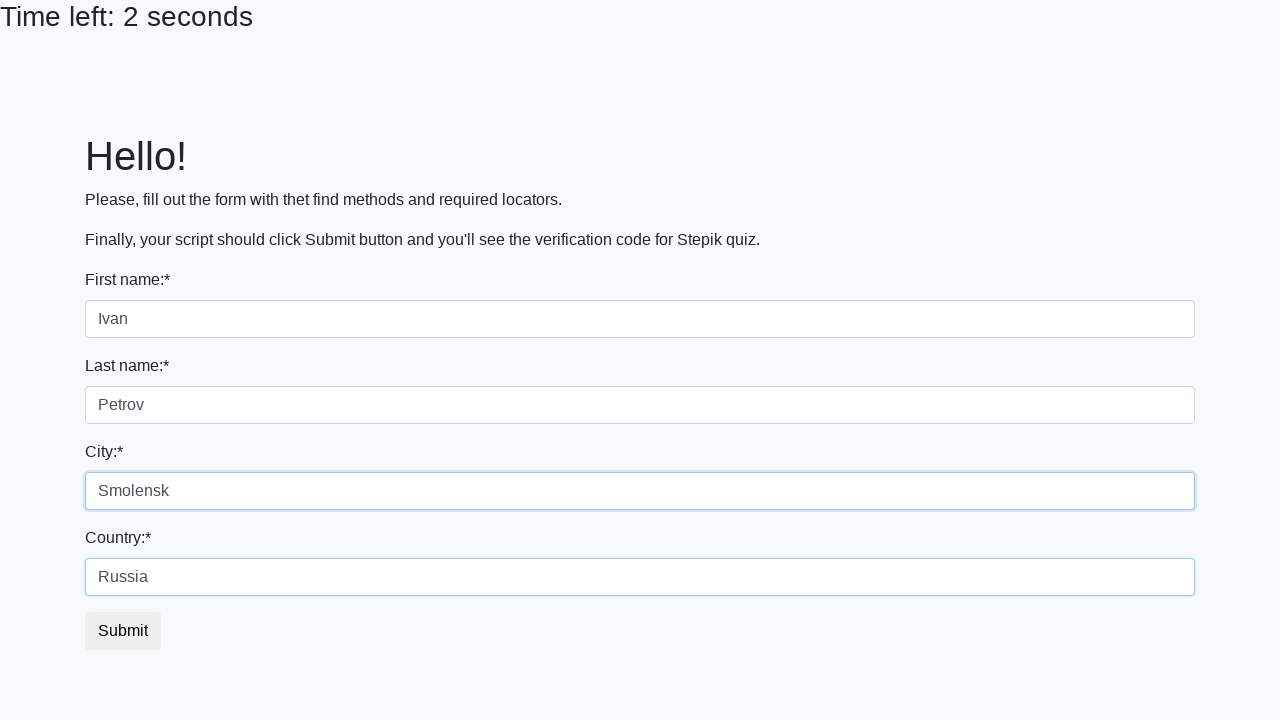

Clicked submit button to submit the form at (123, 631) on button.btn
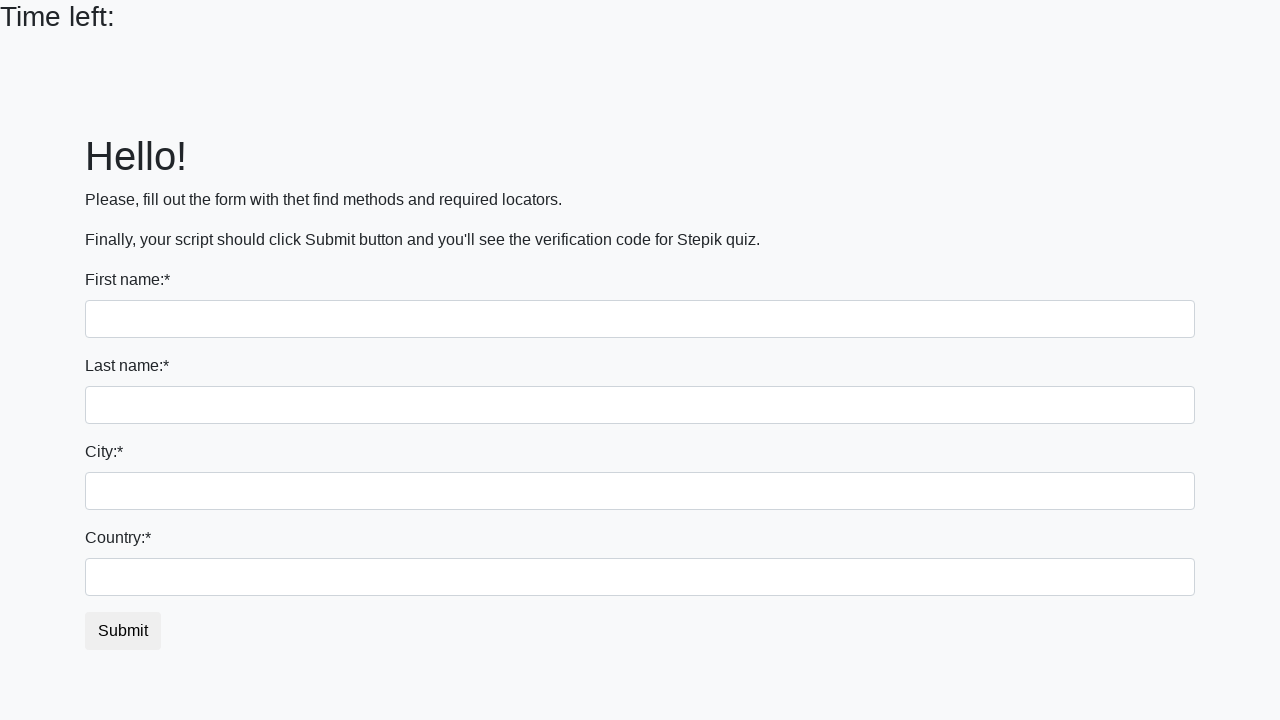

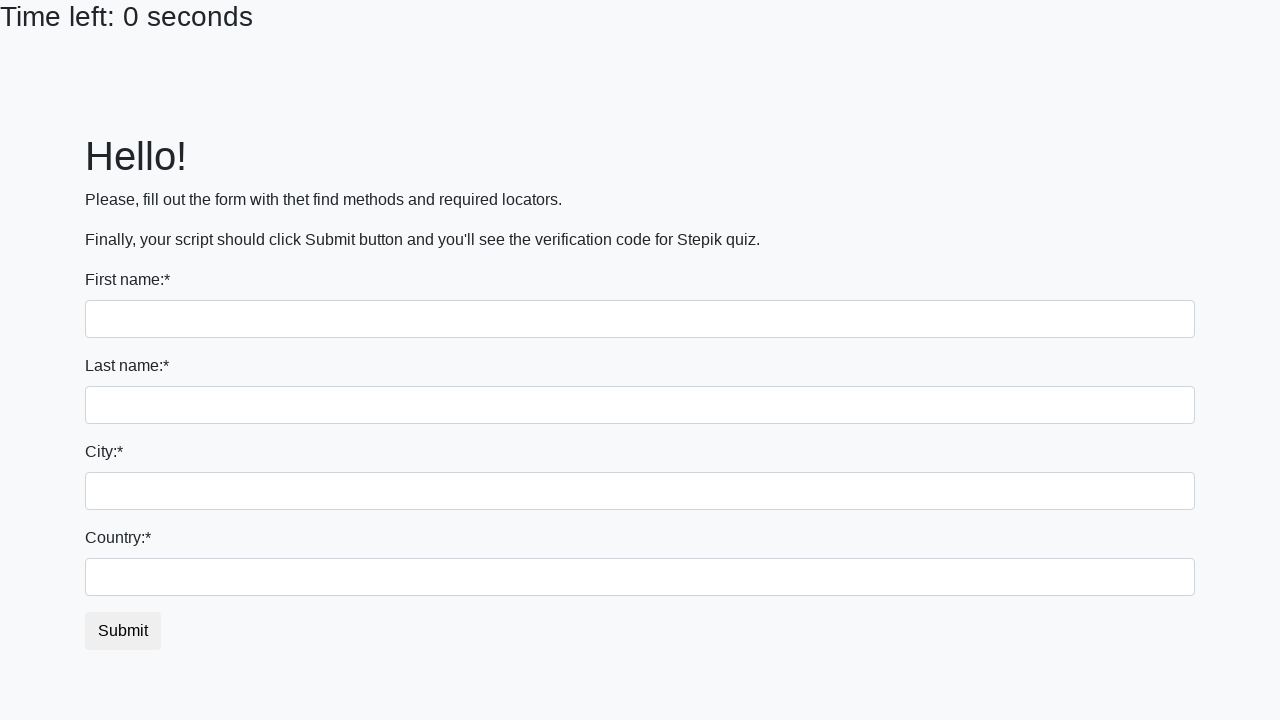